Tests that clicking the forgot password link navigates to the password reset page

Starting URL: https://github.com/login

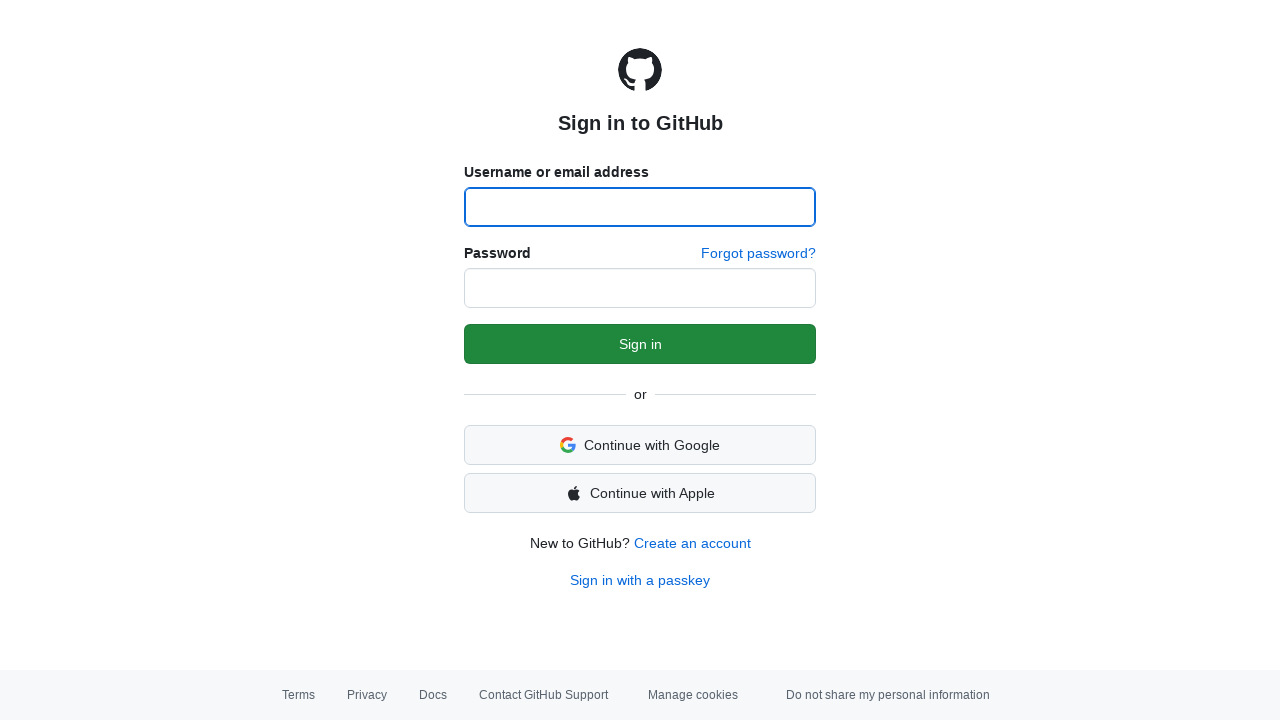

Navigated to GitHub login page
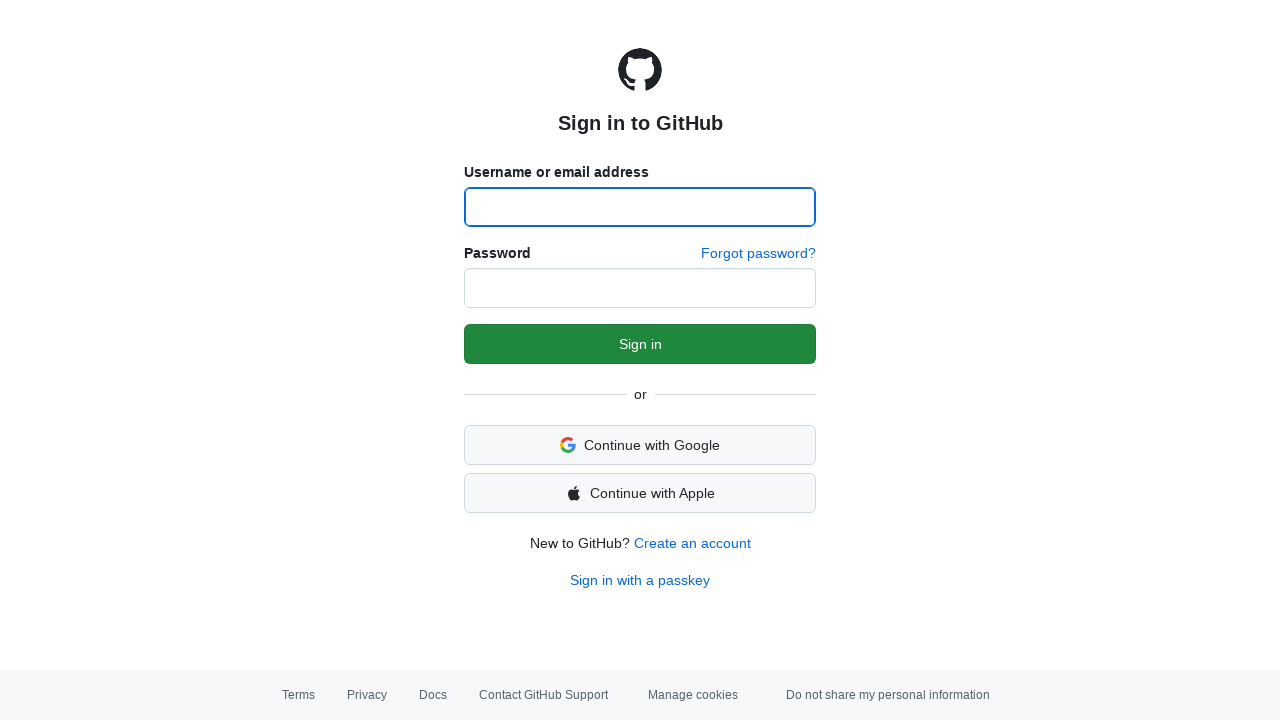

Clicked the forgot password link at (758, 254) on a[href='/password_reset']
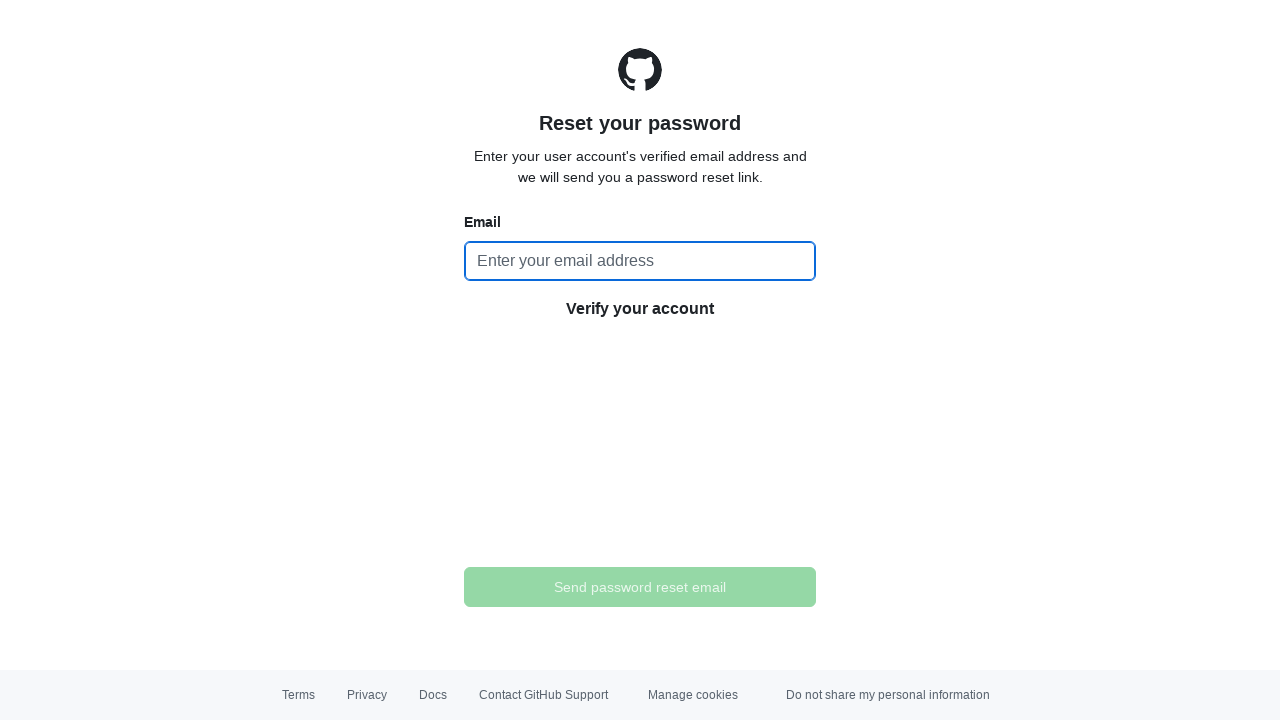

Password reset page loaded successfully with 'Reset your password' heading
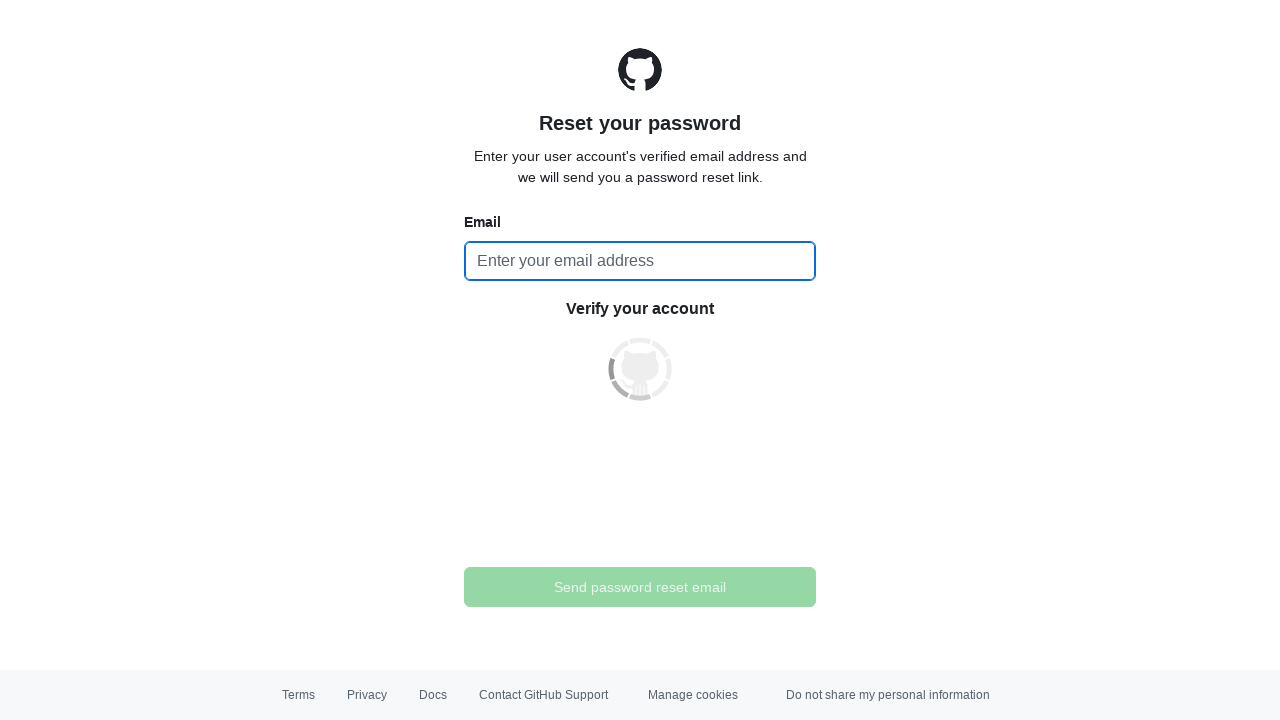

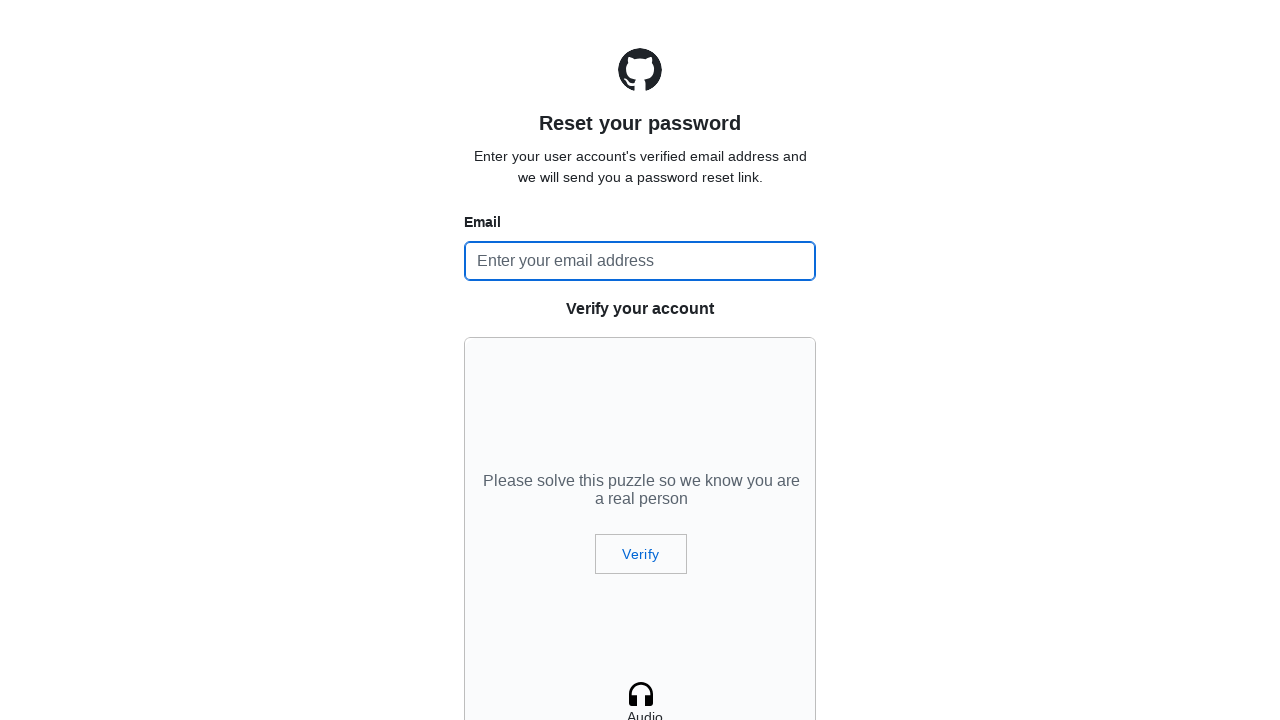